Tests a registration form by finding all required fields, filling them with test data, and submitting the form

Starting URL: http://suninjuly.github.io/registration2.html

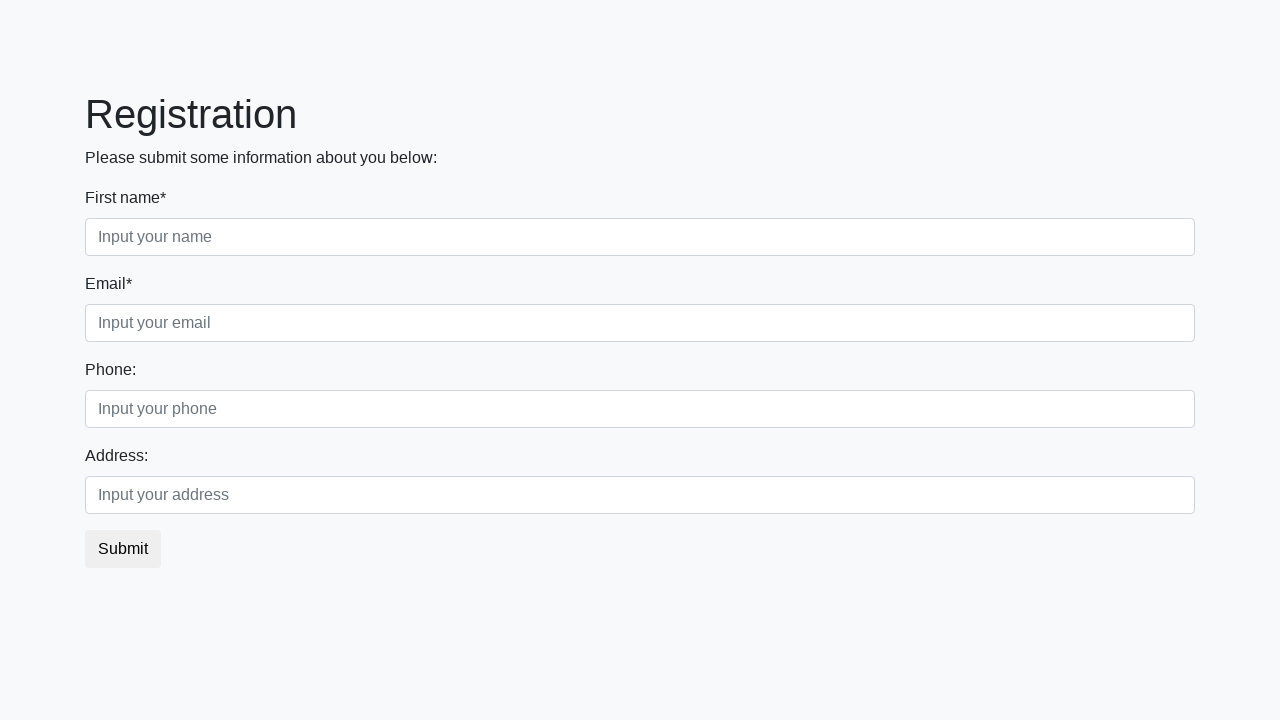

Navigated to registration form page
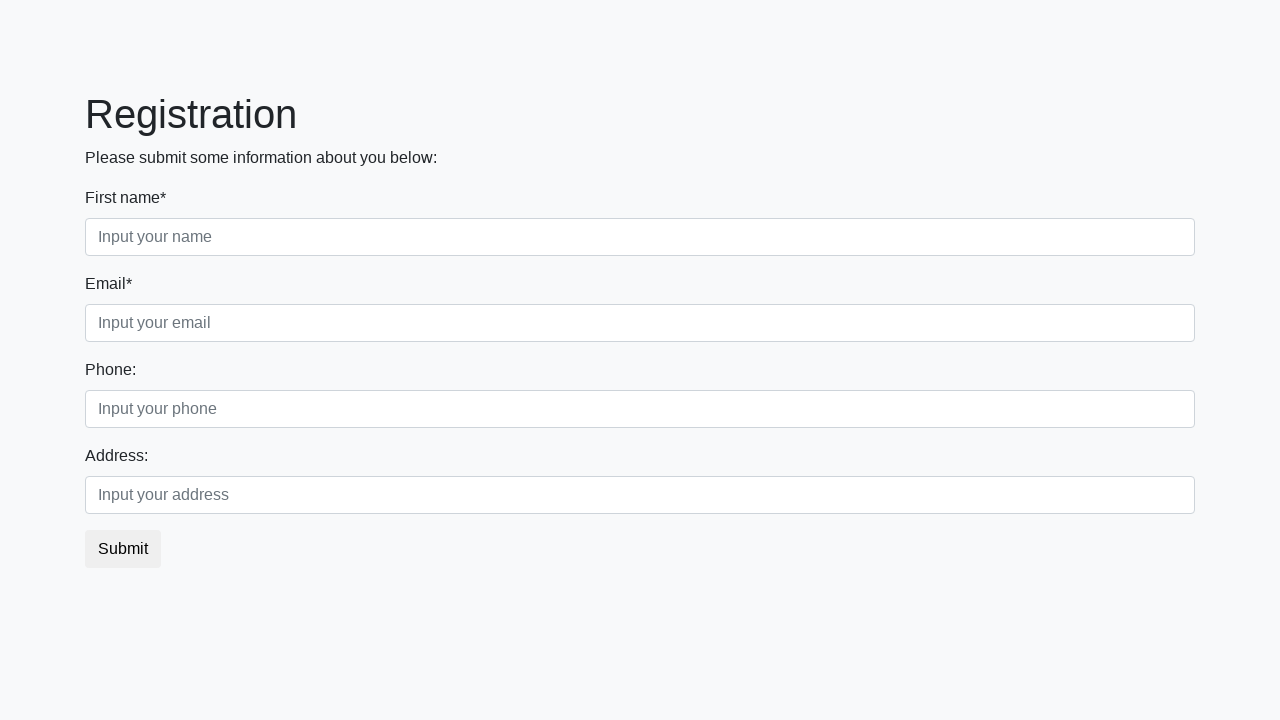

Found all required input fields
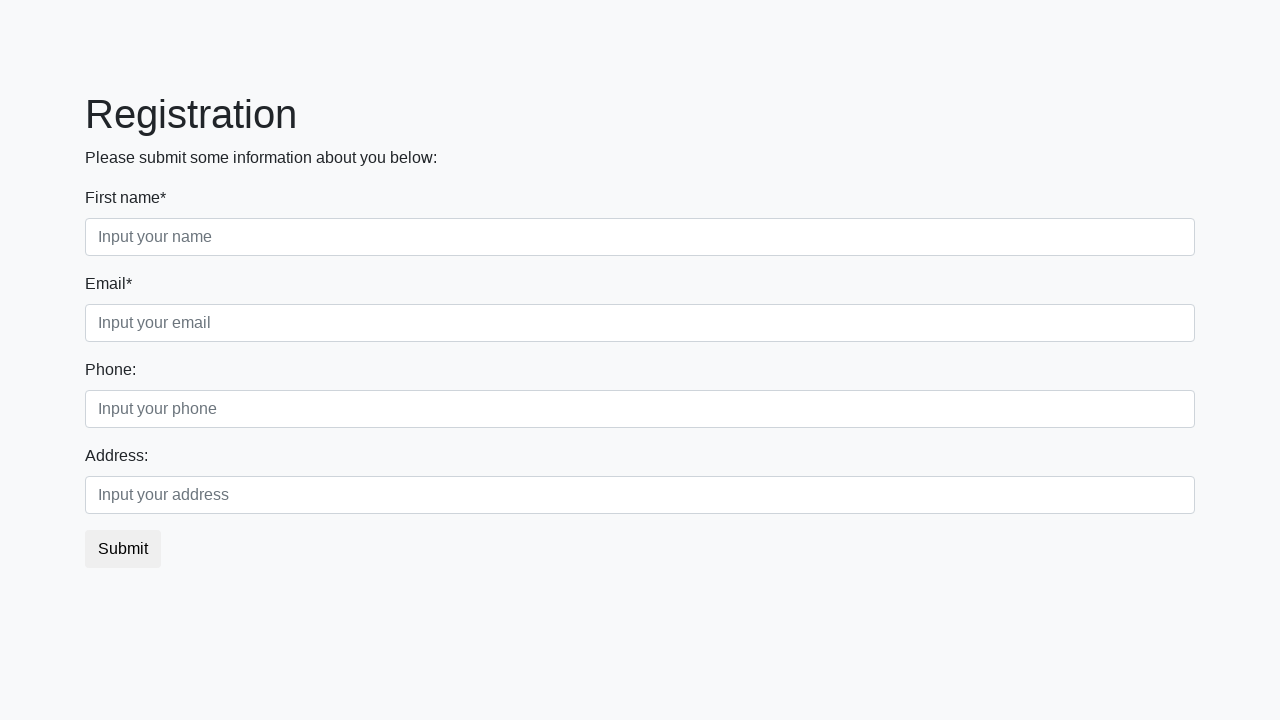

Filled a required field with test data on input[required] >> nth=0
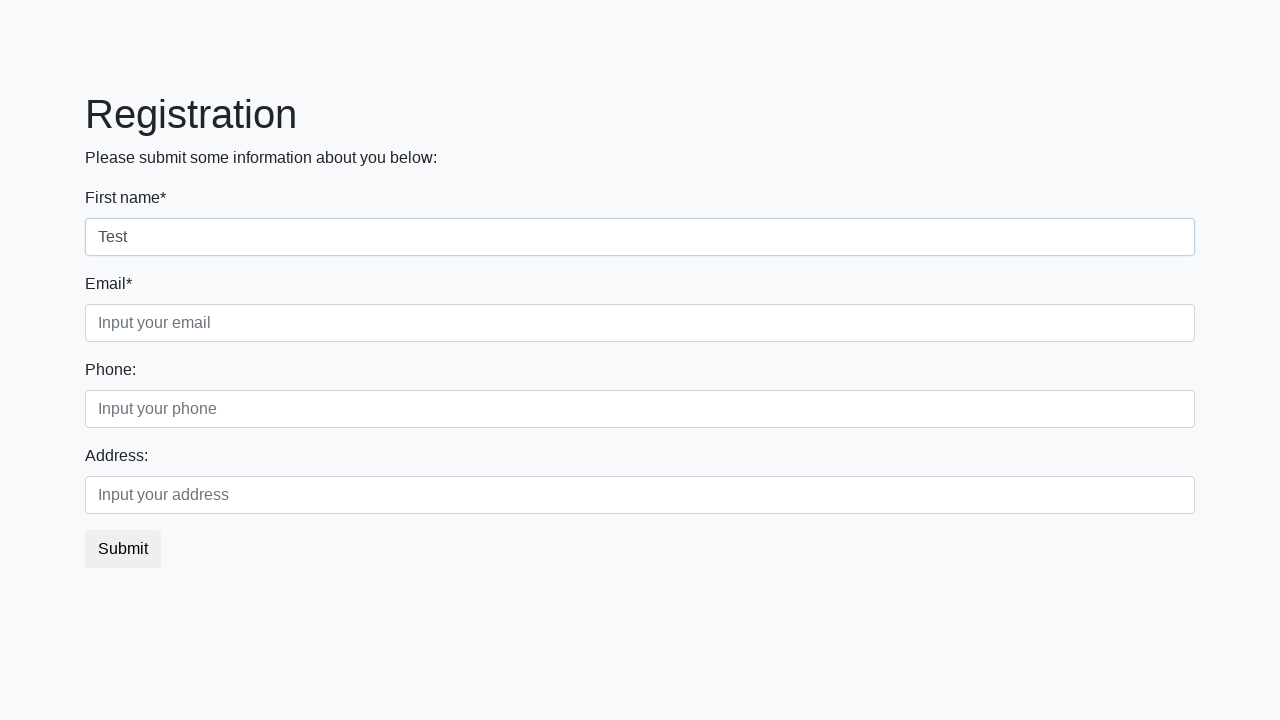

Filled a required field with test data on input[required] >> nth=1
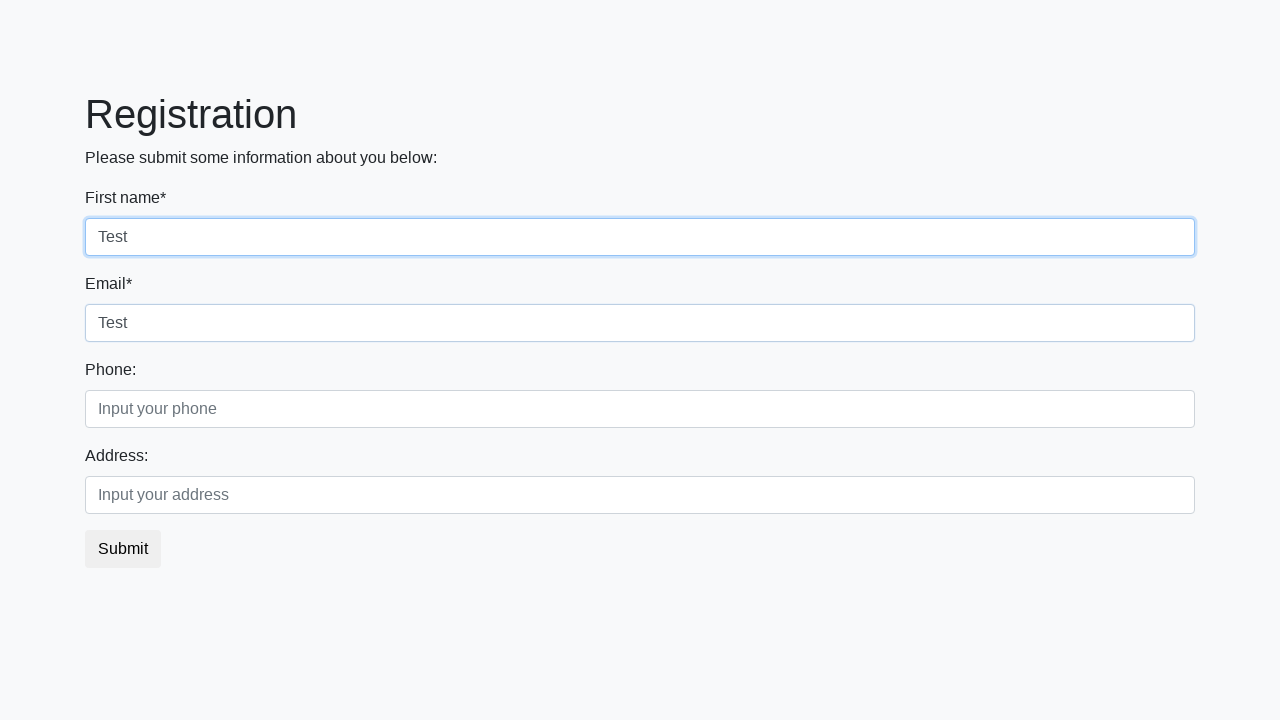

Clicked submit button to submit registration form at (123, 549) on button.btn
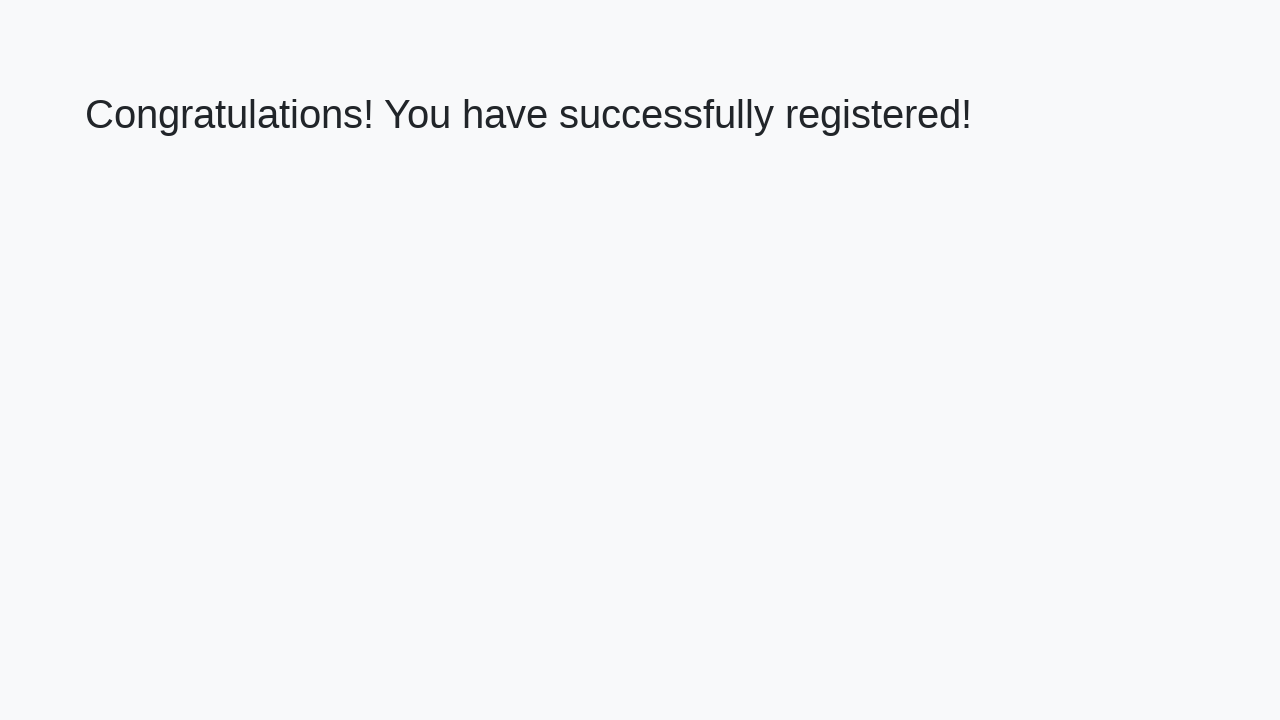

Registration successful message appeared
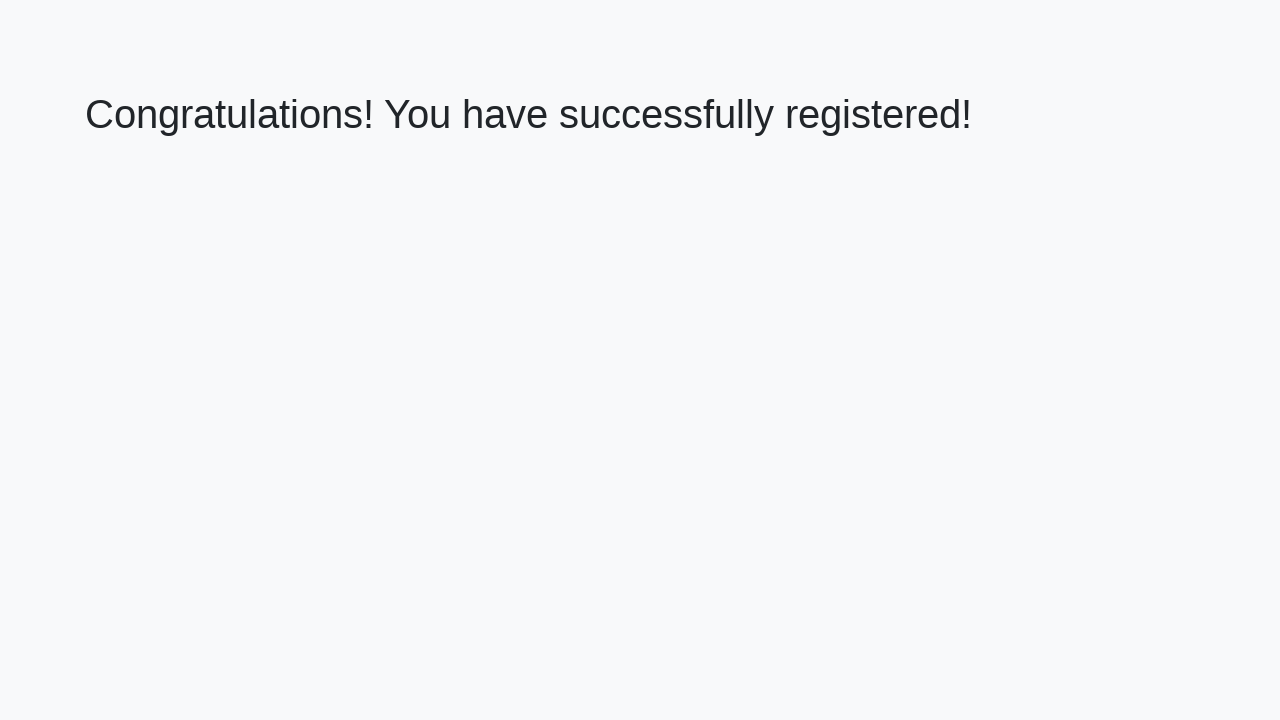

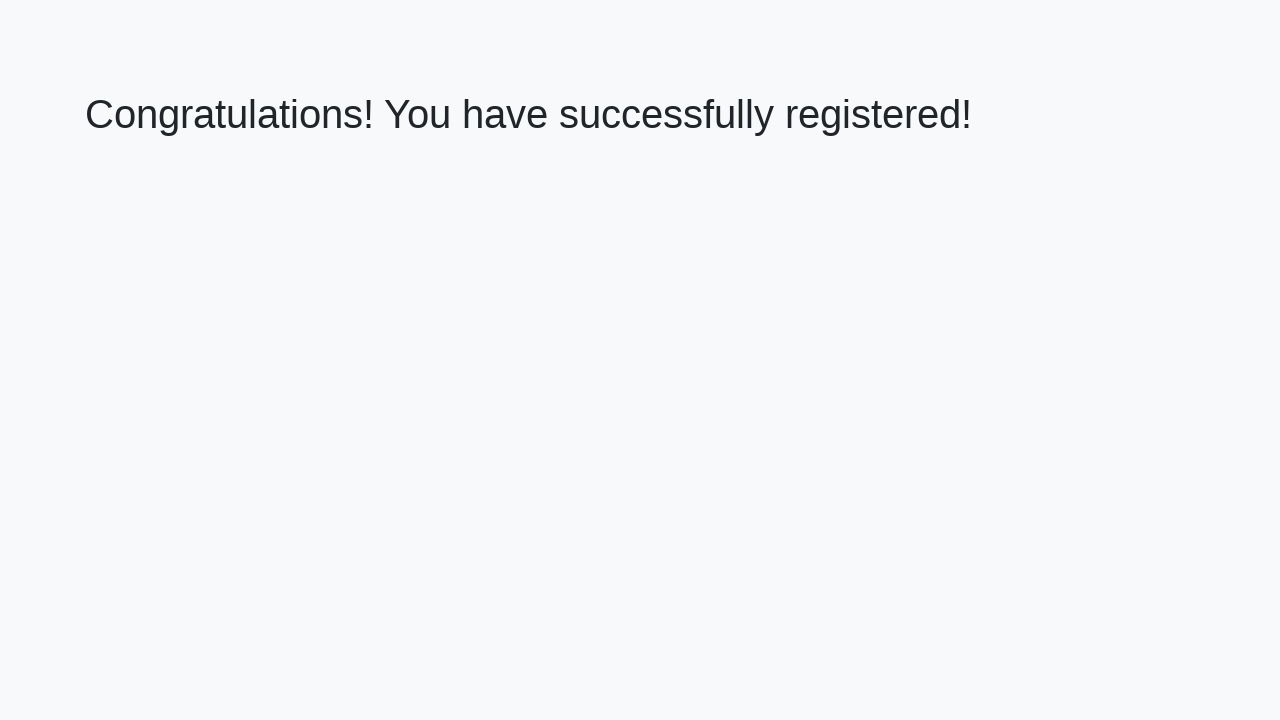